Tests click and hold functionality to select multiple consecutive elements in a grid

Starting URL: http://jqueryui.com/resources/demos/selectable/display-grid.html

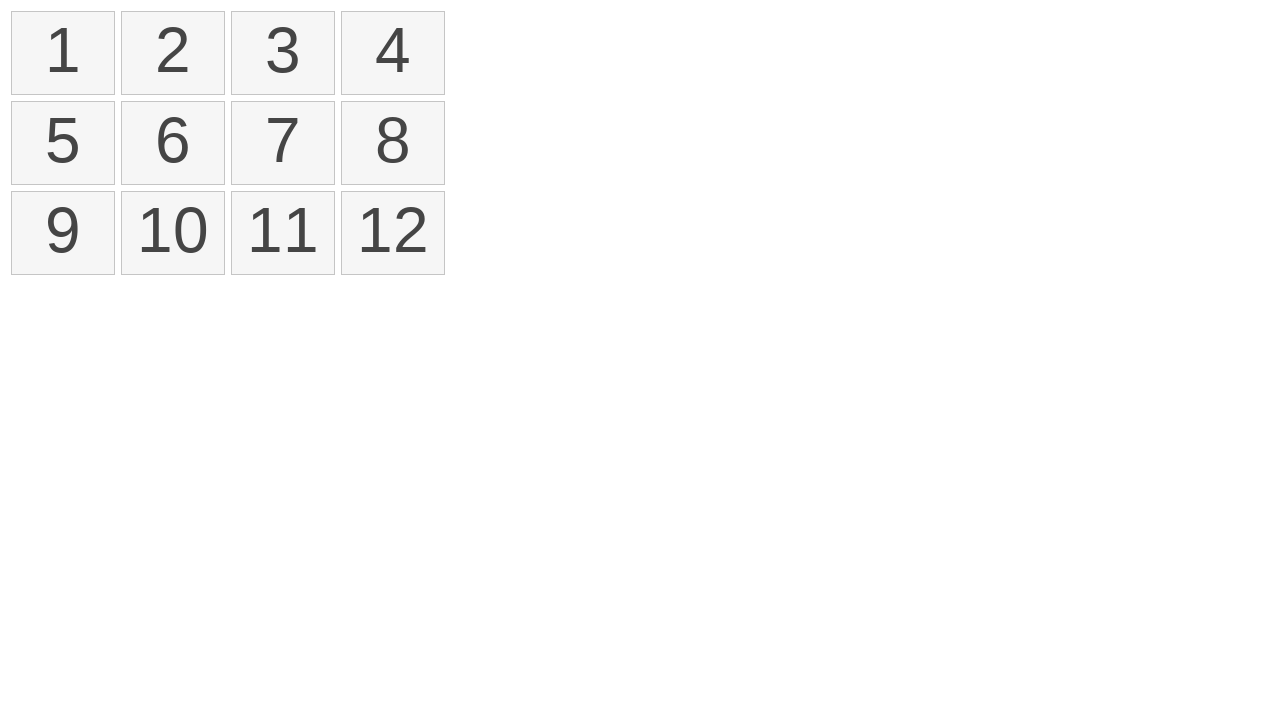

Retrieved all selectable items from grid
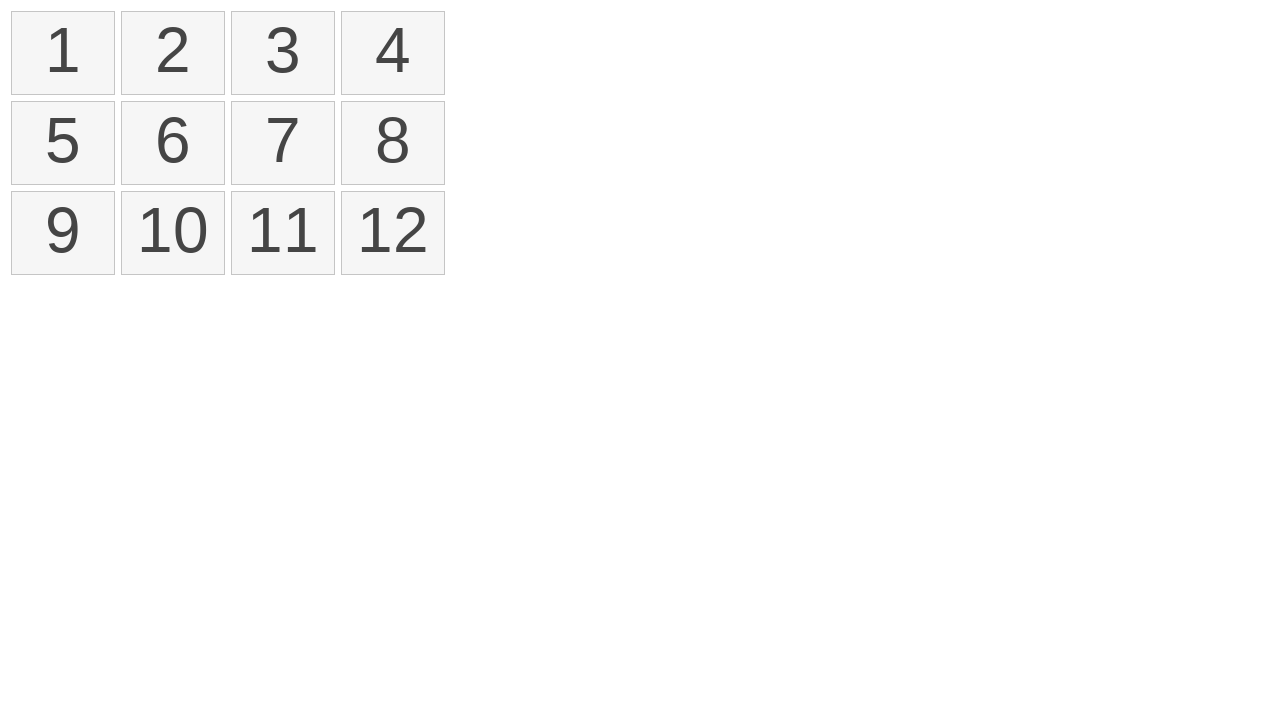

Moved mouse to first item in grid at (16, 16)
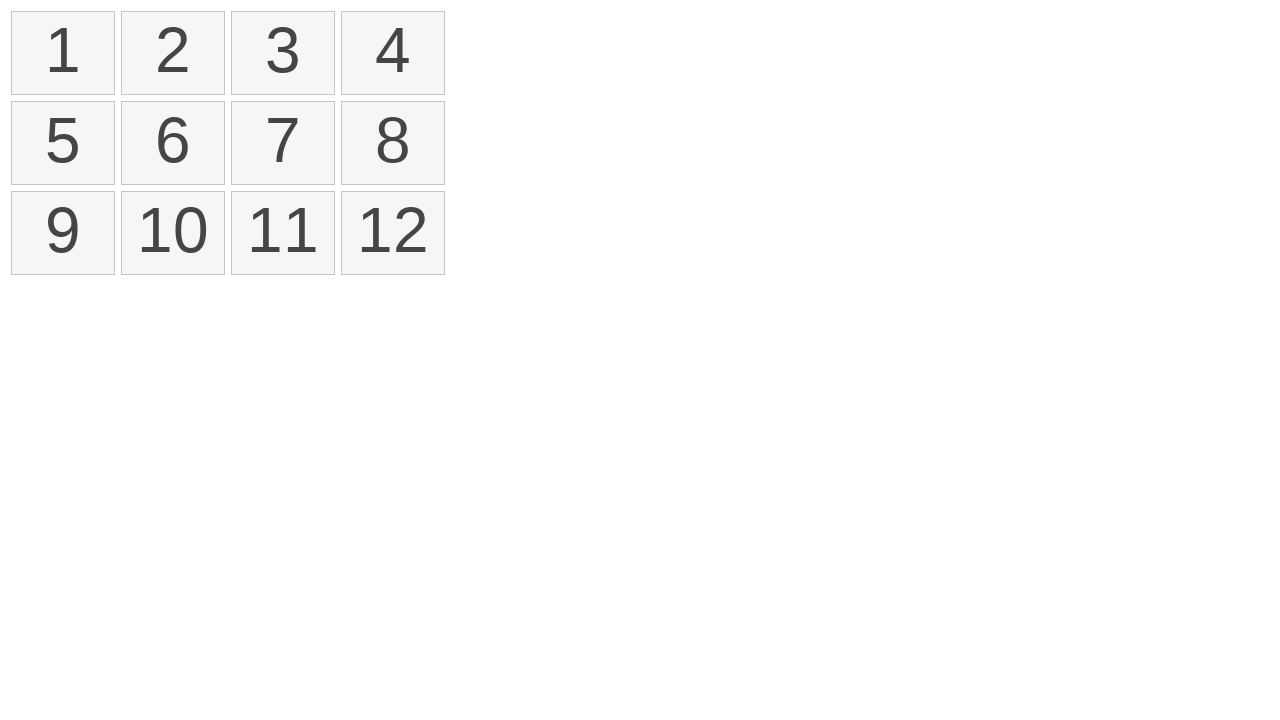

Pressed mouse button down to start click and hold at (16, 16)
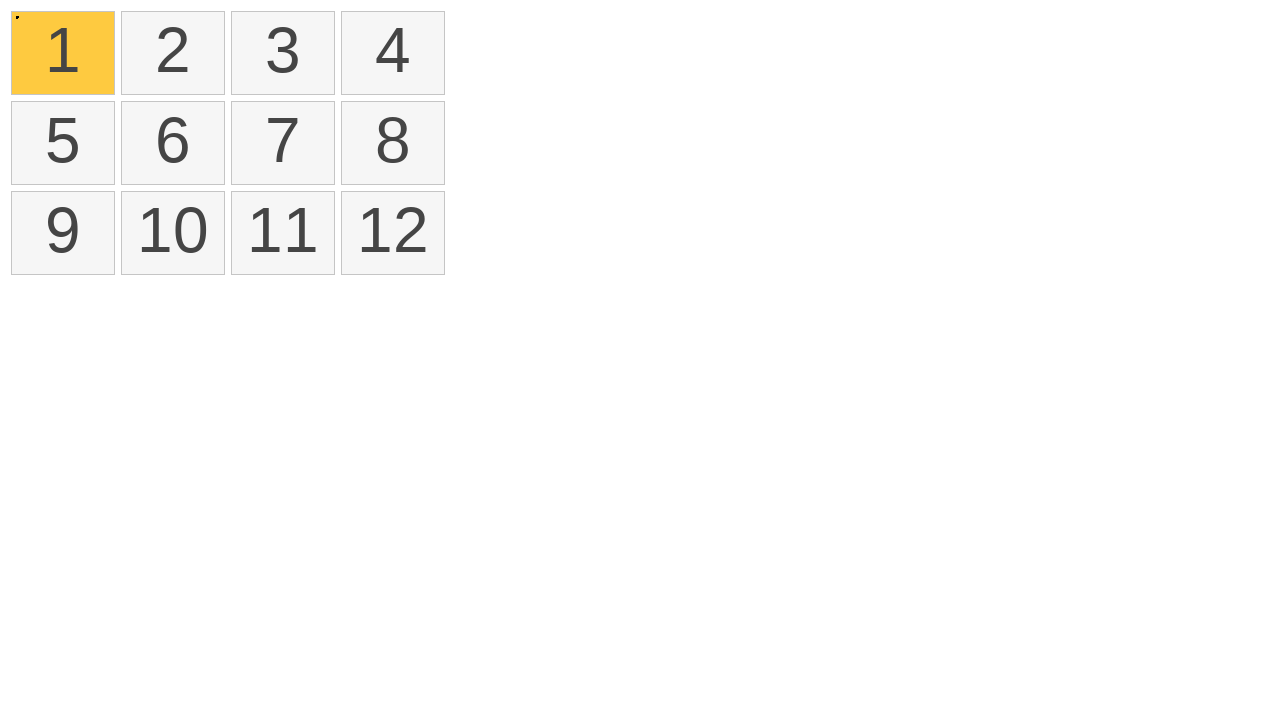

Dragged mouse to fourth item while holding button down at (346, 16)
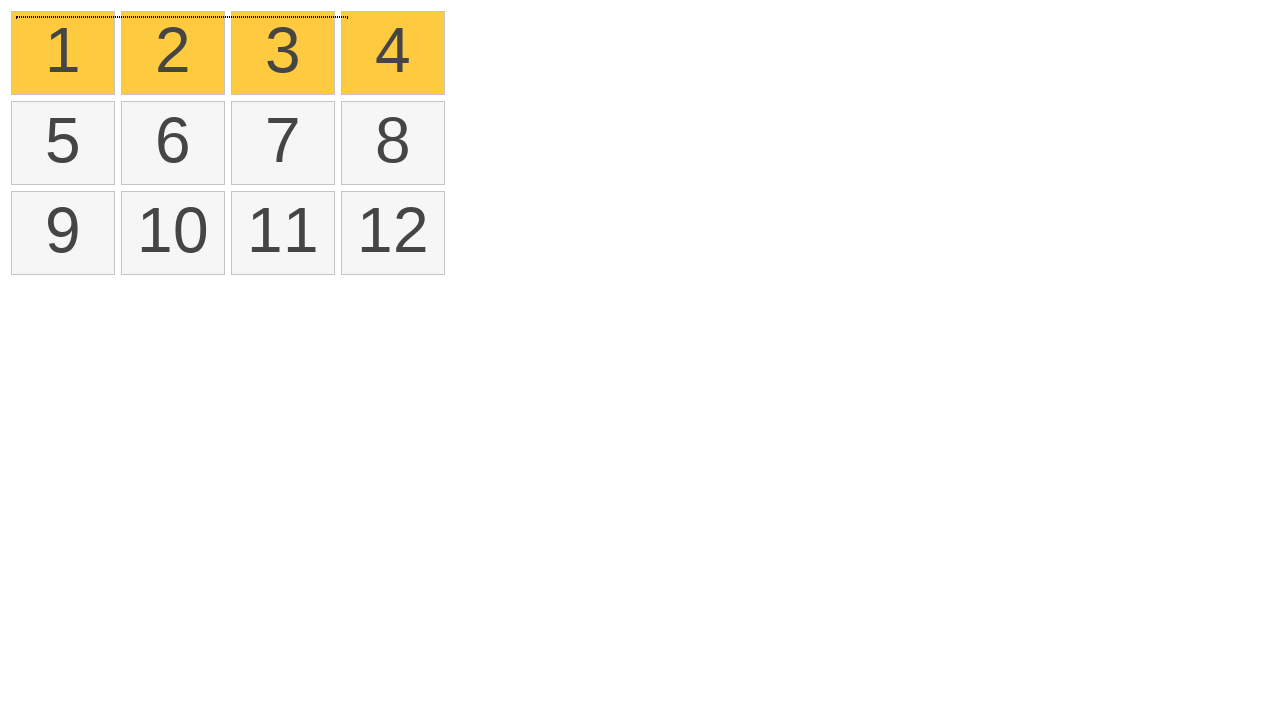

Released mouse button to complete click and hold selection at (346, 16)
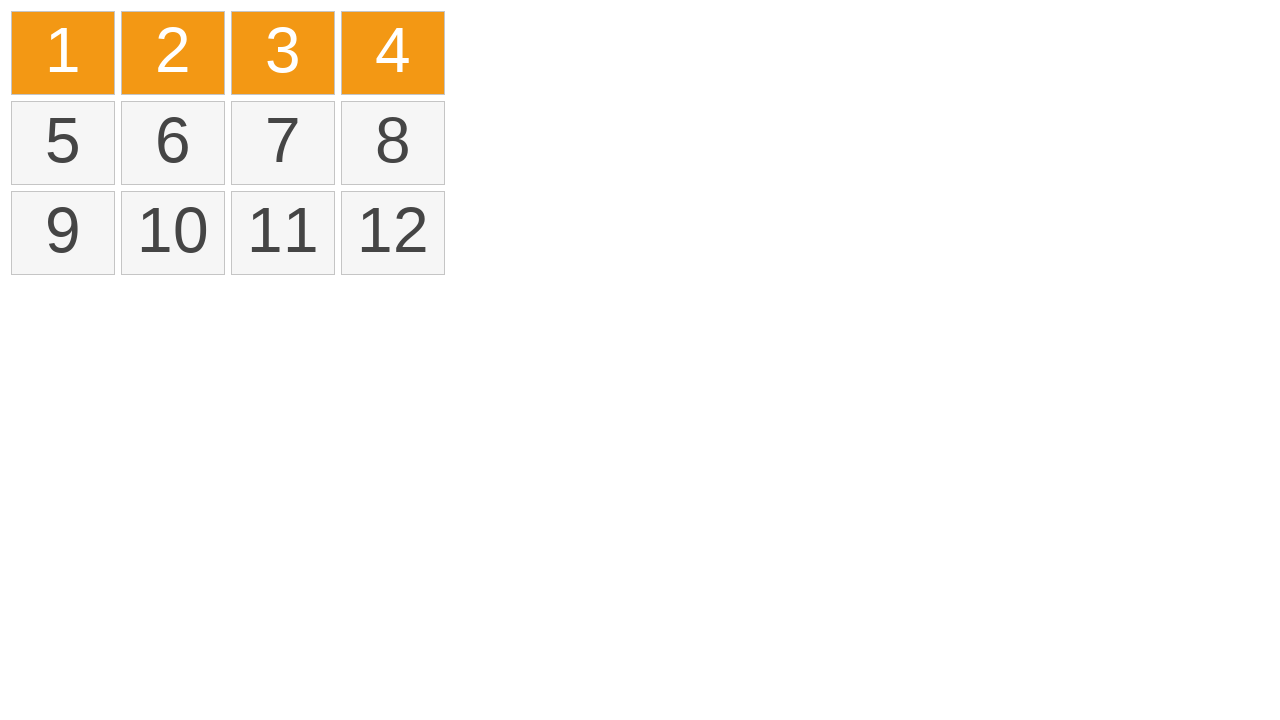

Located all selected items in grid
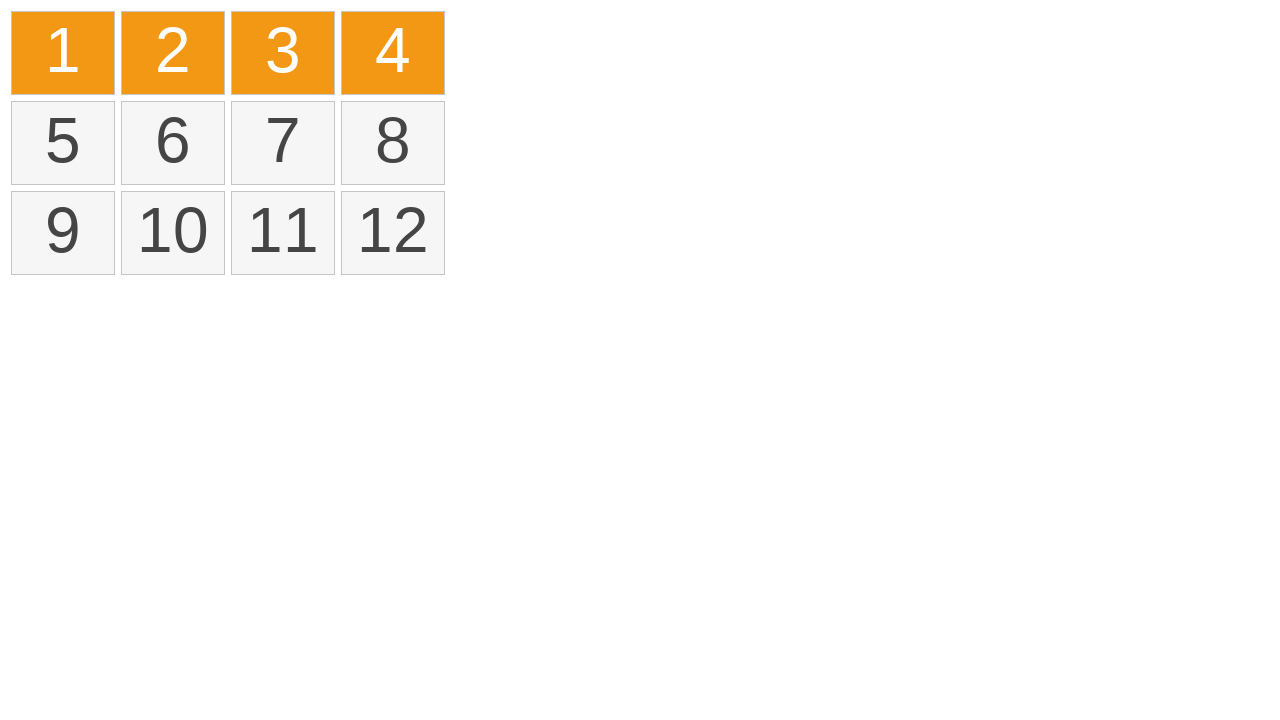

Verified that exactly 4 items are selected
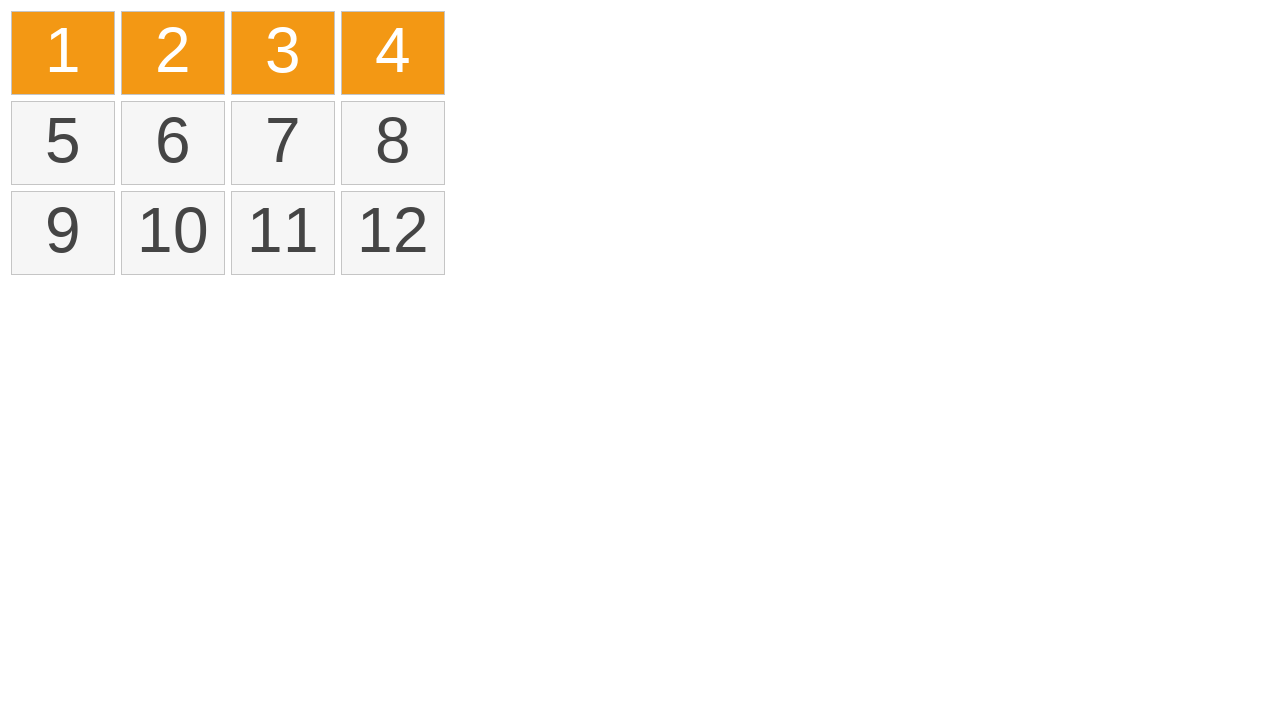

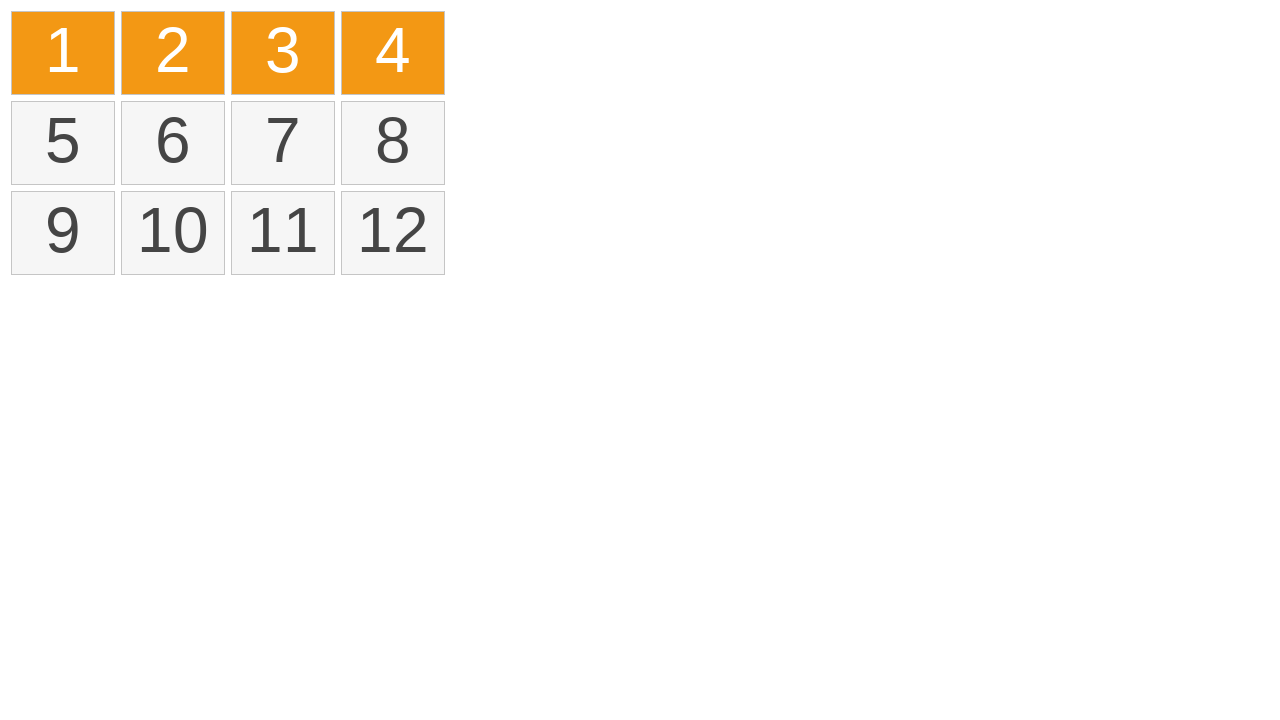